Tests various alert interactions including accepting, dismissing, and sending text to prompt alerts on the demoqa alerts page

Starting URL: https://demoqa.com/alerts

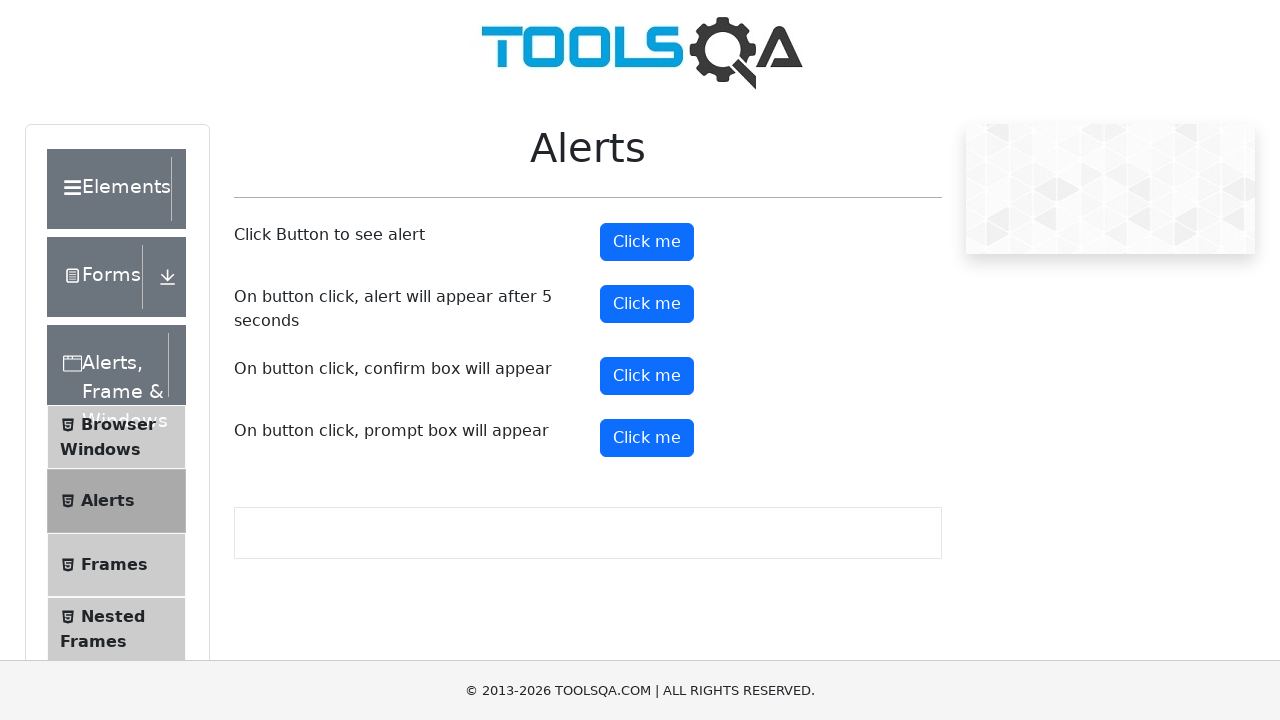

Clicked alert button to trigger simple alert at (647, 242) on #alertButton
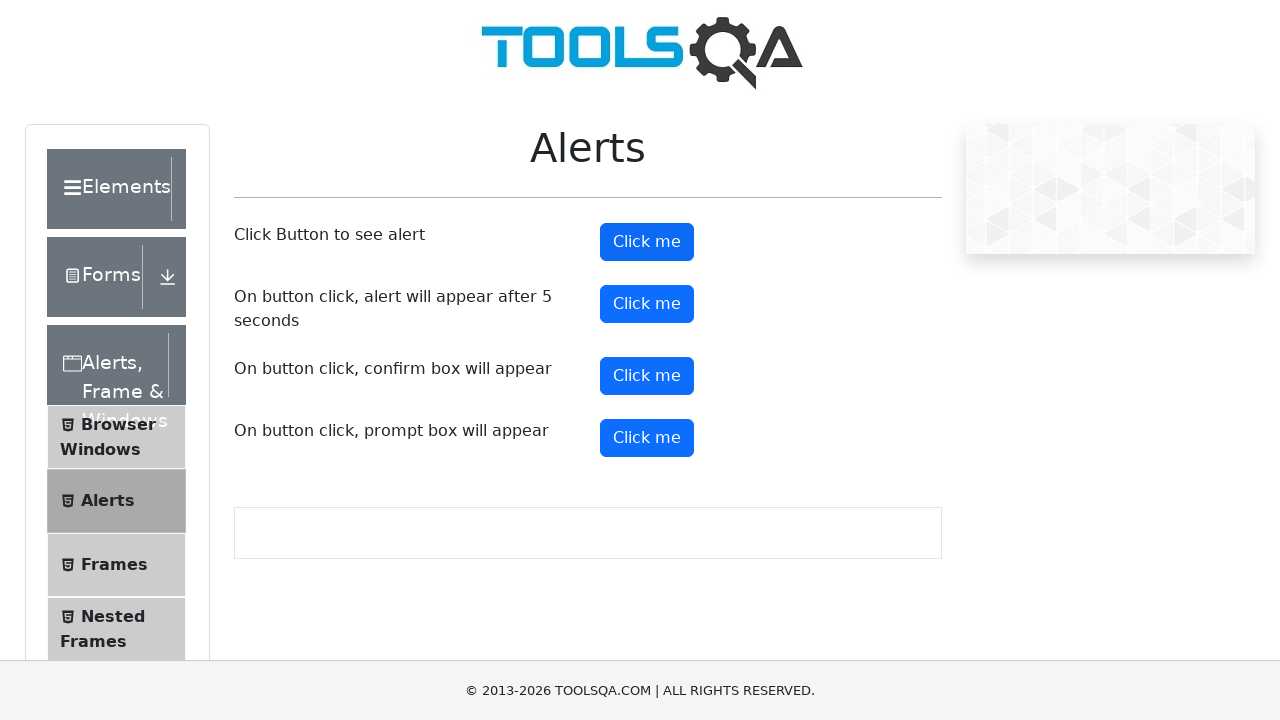

Waited 2 seconds for alert to appear
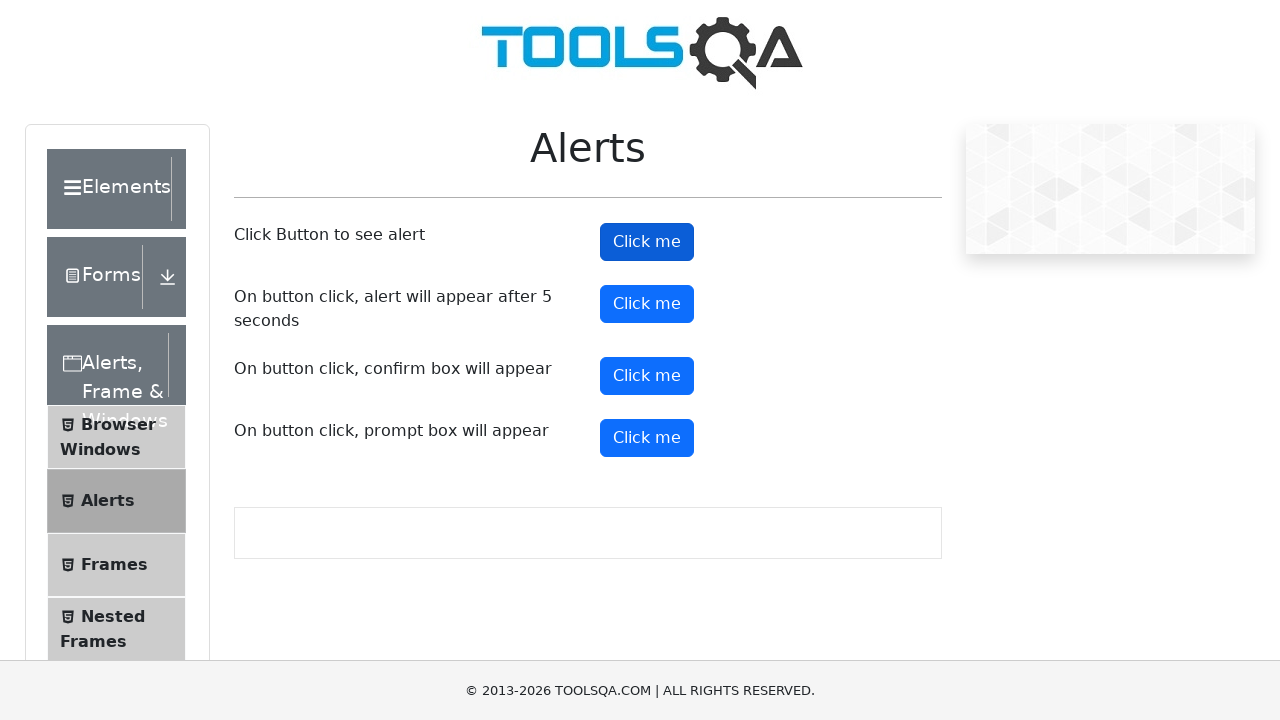

Set up dialog handler to accept alerts
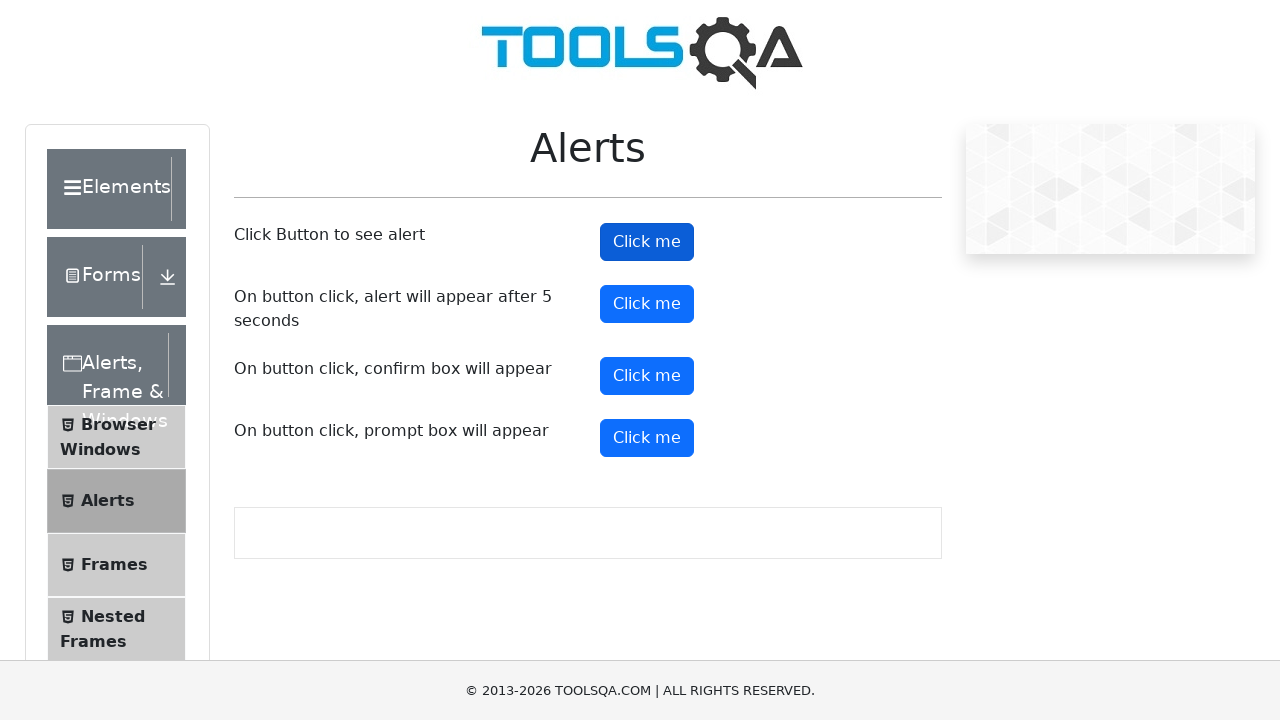

Clicked timer alert button at (647, 304) on #timerAlertButton
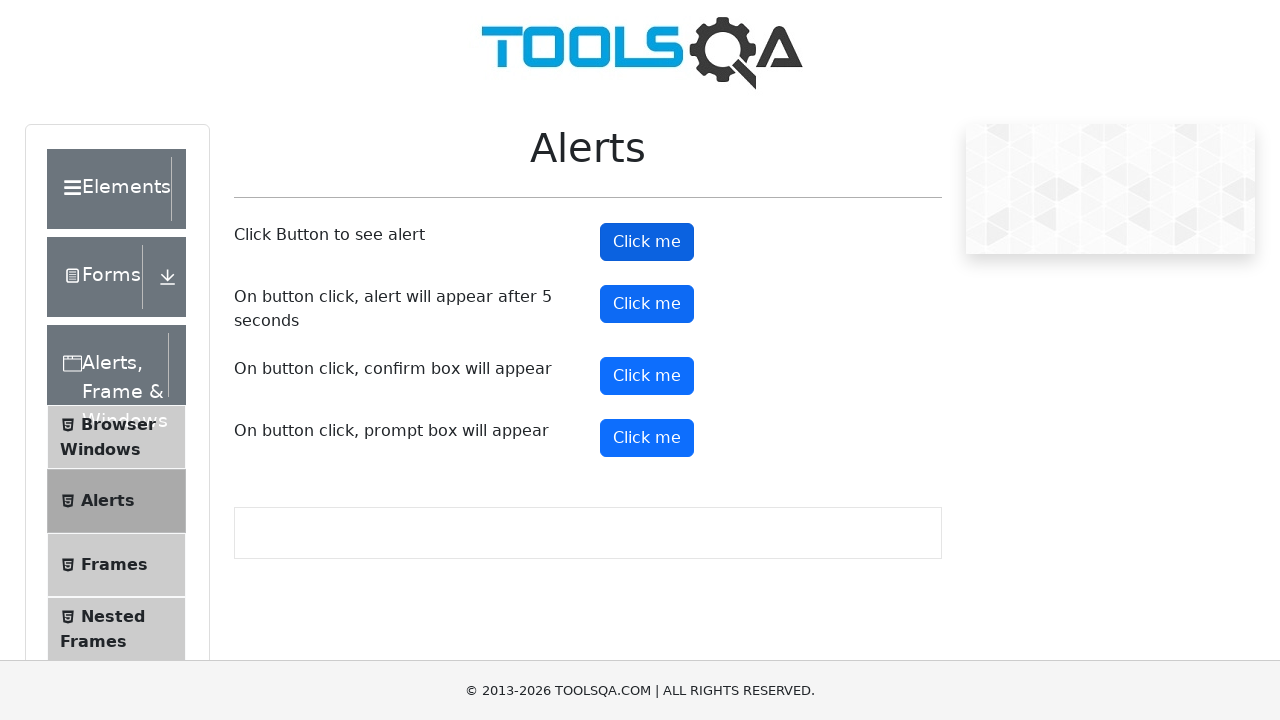

Waited 5 seconds for timer alert to appear and be accepted
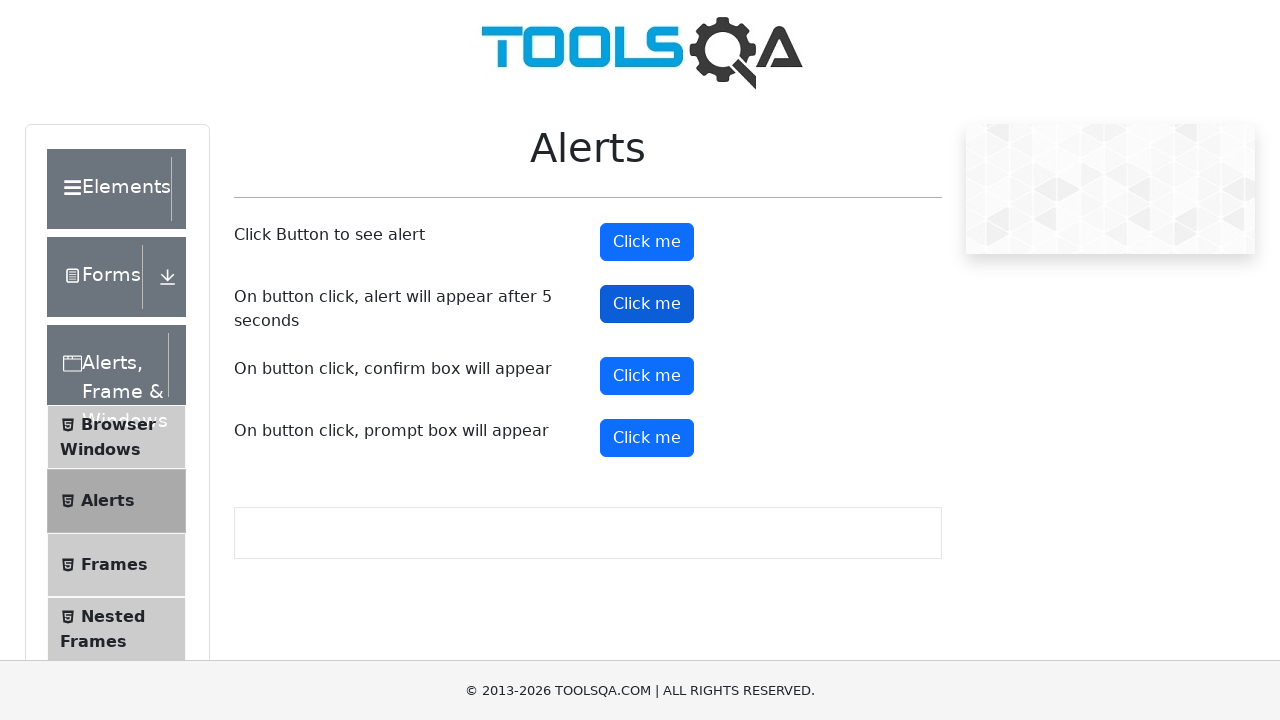

Set up dialog handler to dismiss next alert
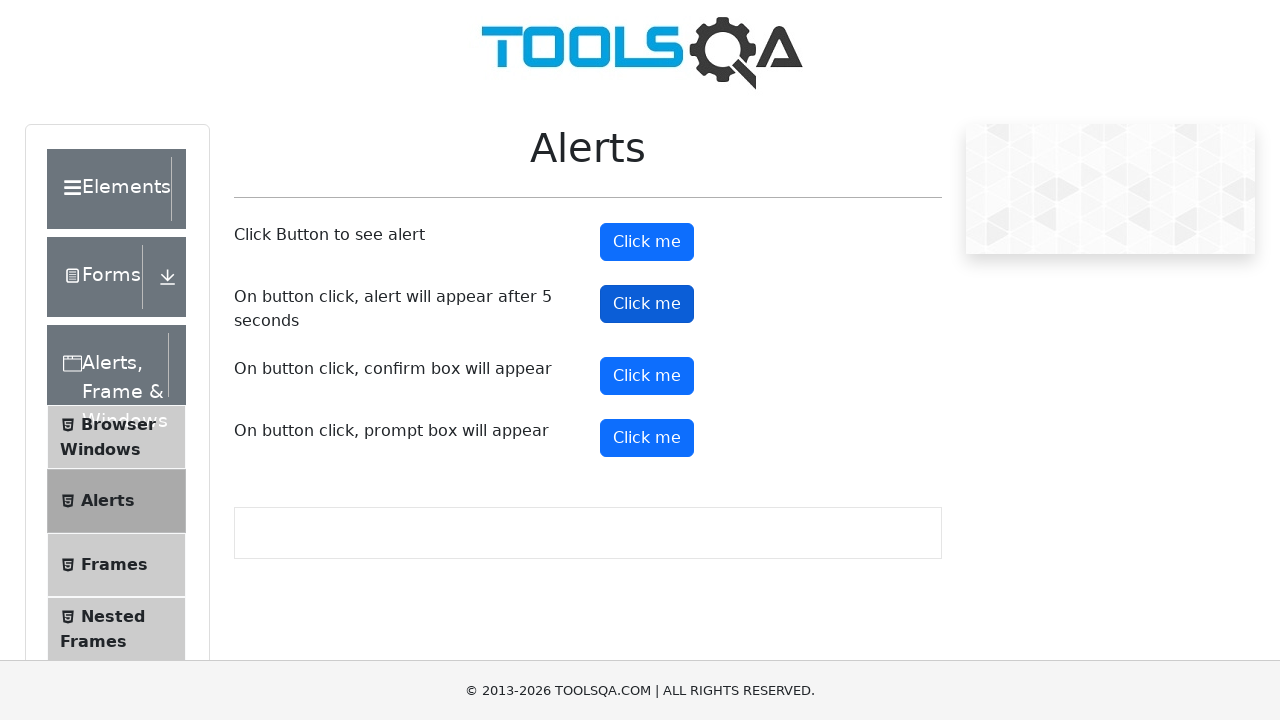

Clicked confirm button and dismissed the alert at (647, 376) on #confirmButton
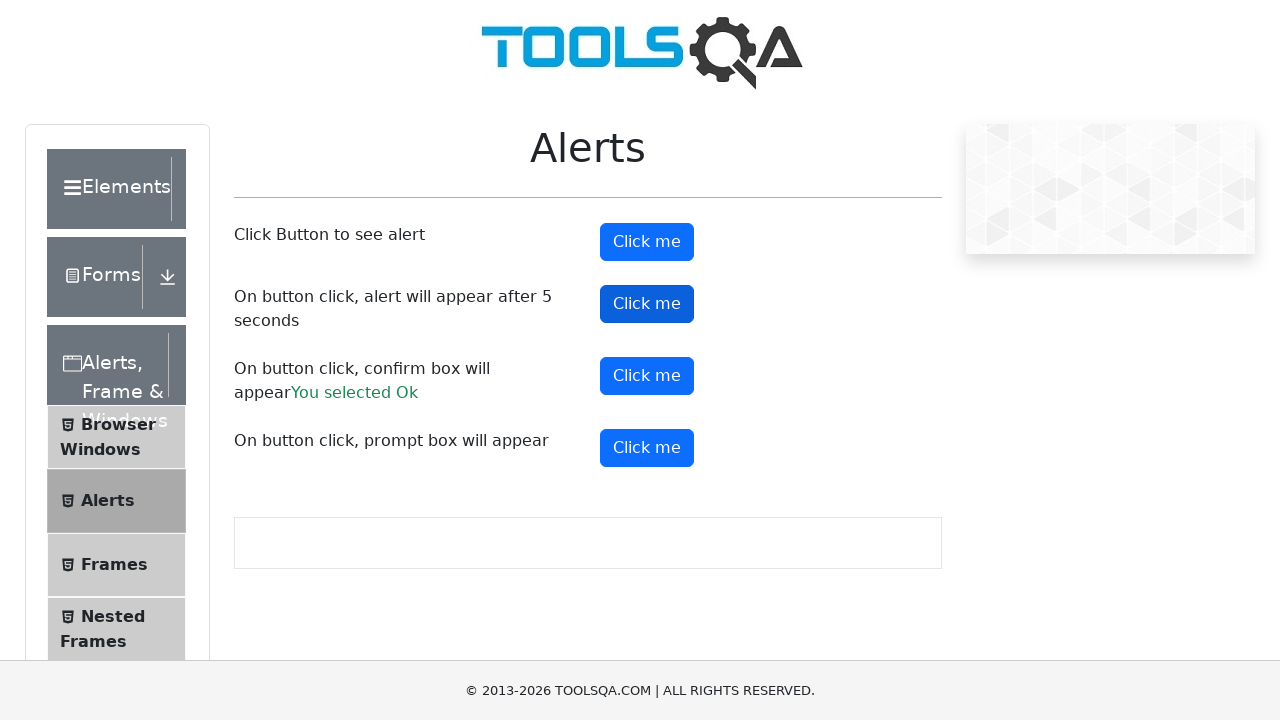

Set up dialog handler to accept prompt alert with text 'Nur'
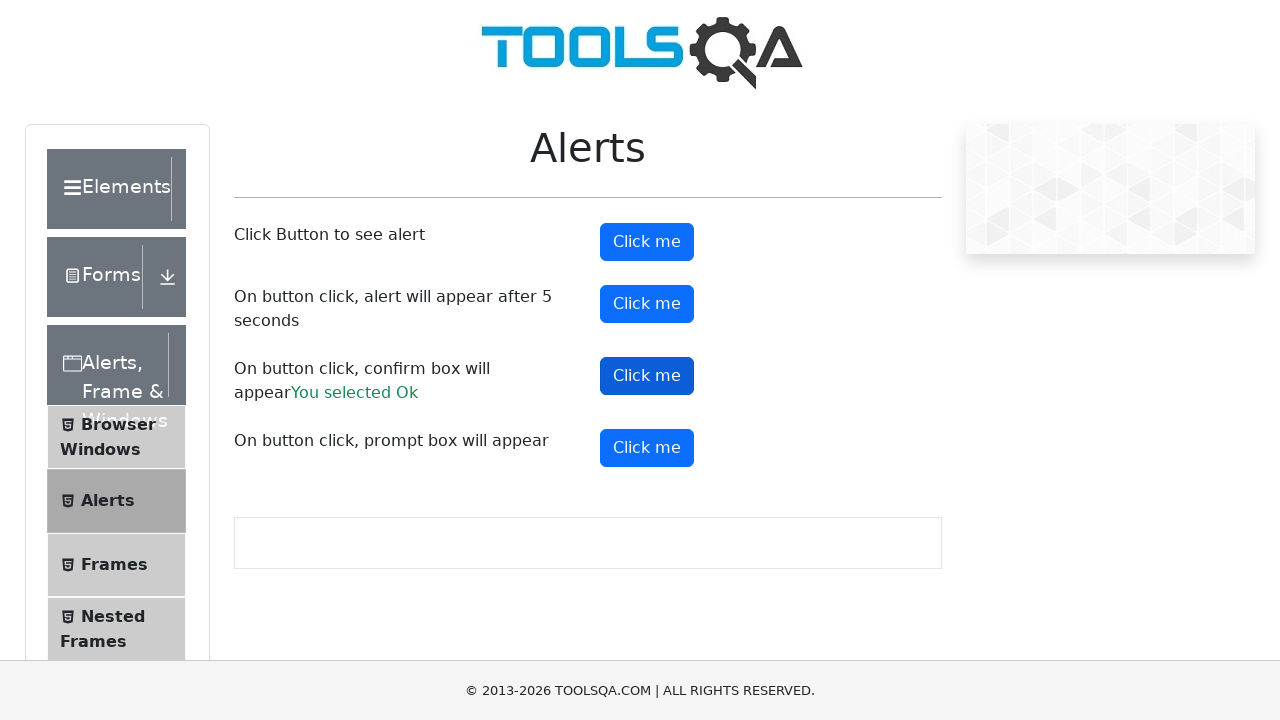

Clicked prompt button and sent text to alert at (647, 448) on #promtButton
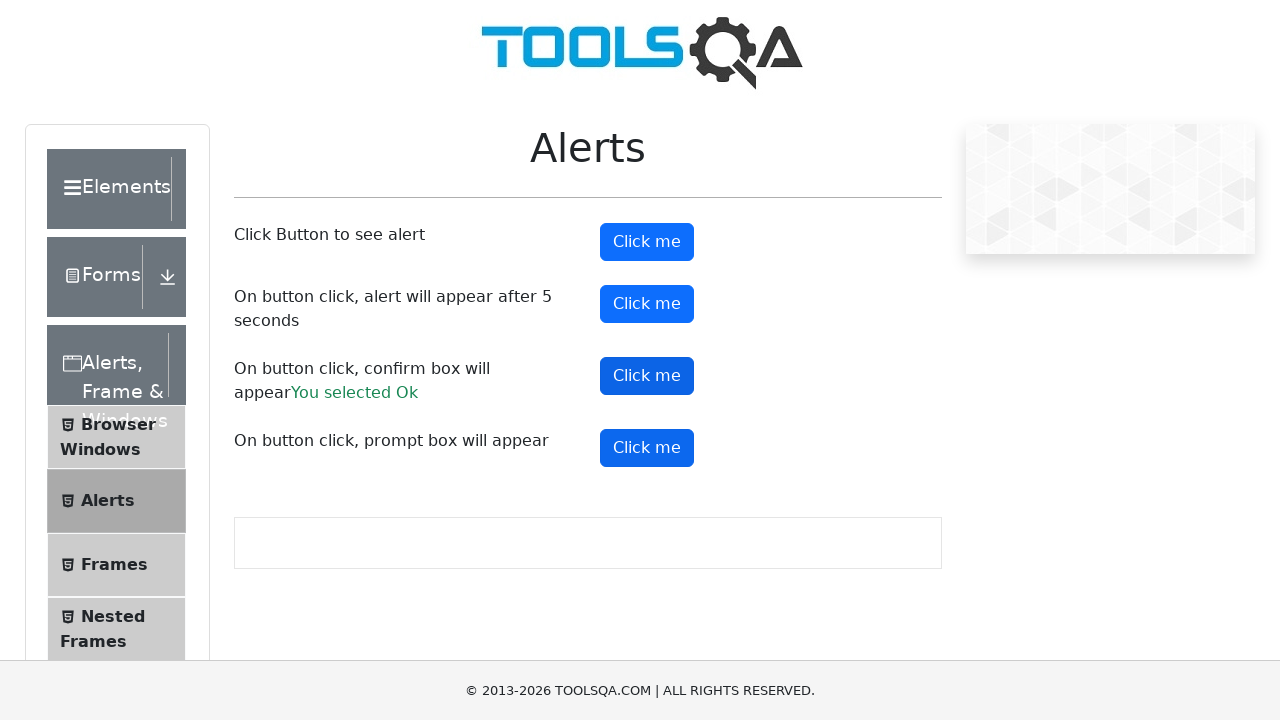

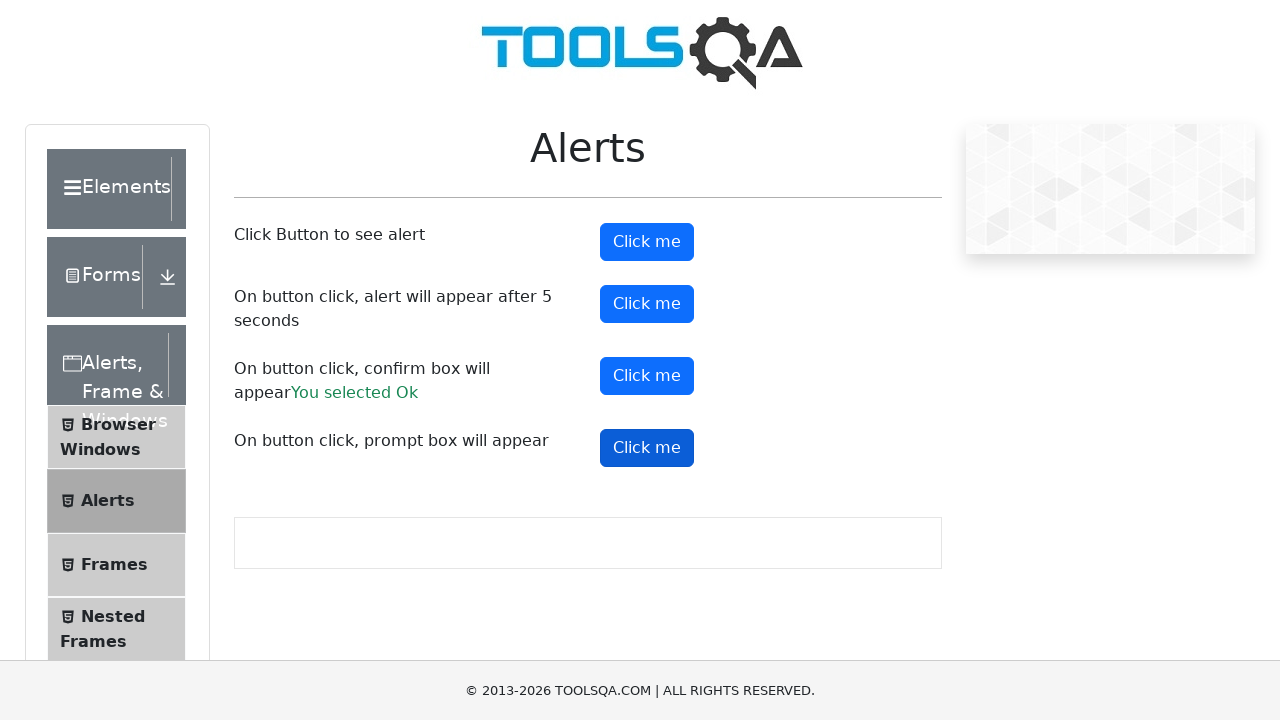